Tests a registration form by filling in first name, last name, and email fields, then submitting and verifying the success message

Starting URL: http://suninjuly.github.io/registration1.html

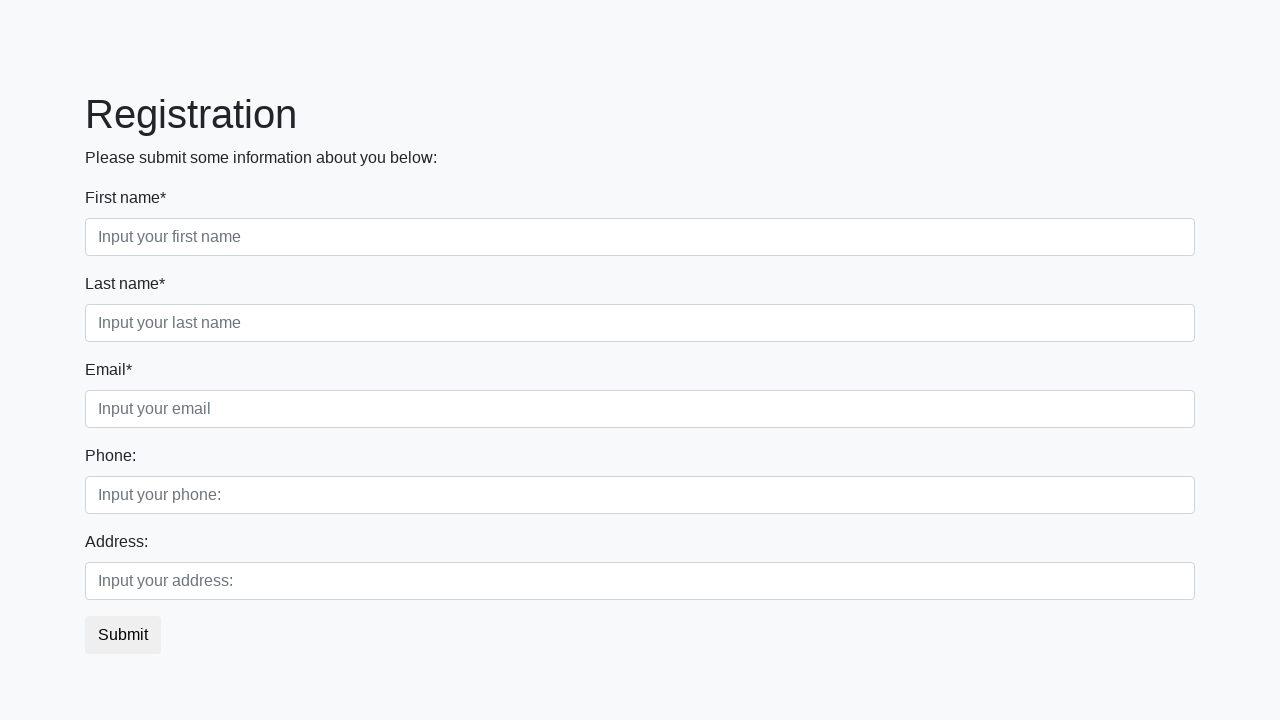

Filled first name field with 'John' on //input[@placeholder = 'Input your first name']
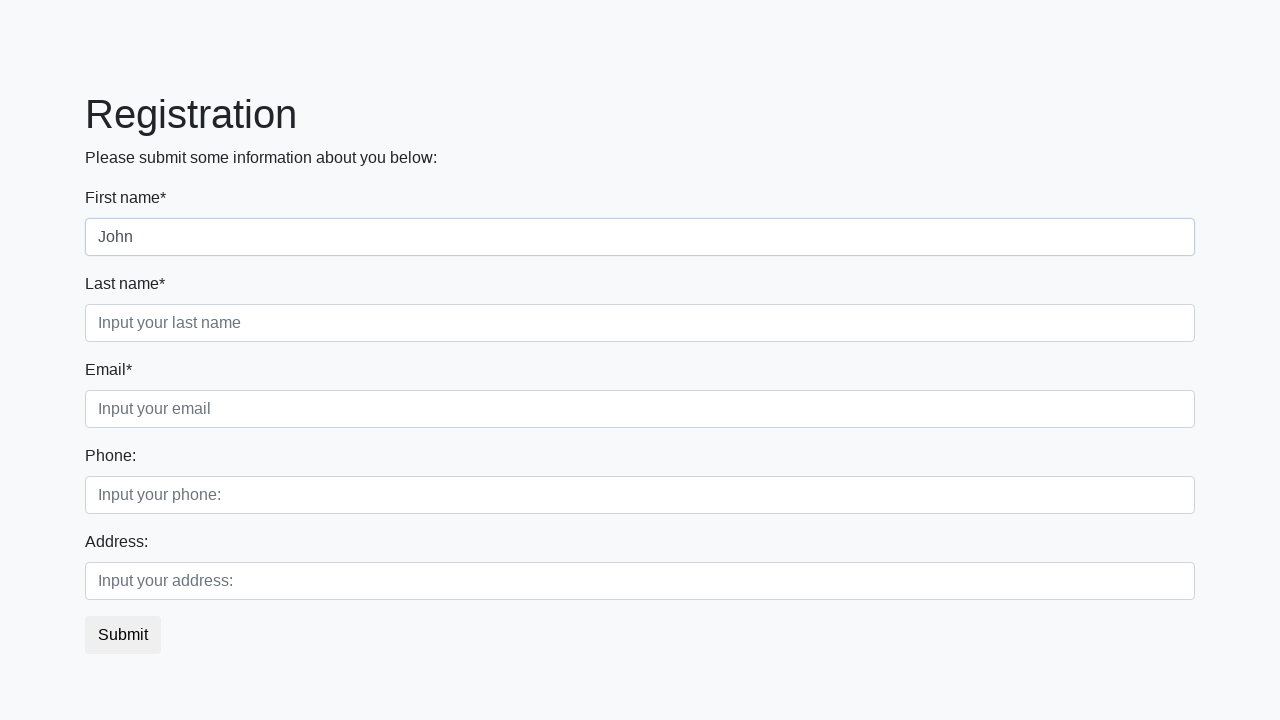

Filled last name field with 'Smith' on //input[@placeholder = 'Input your last name']
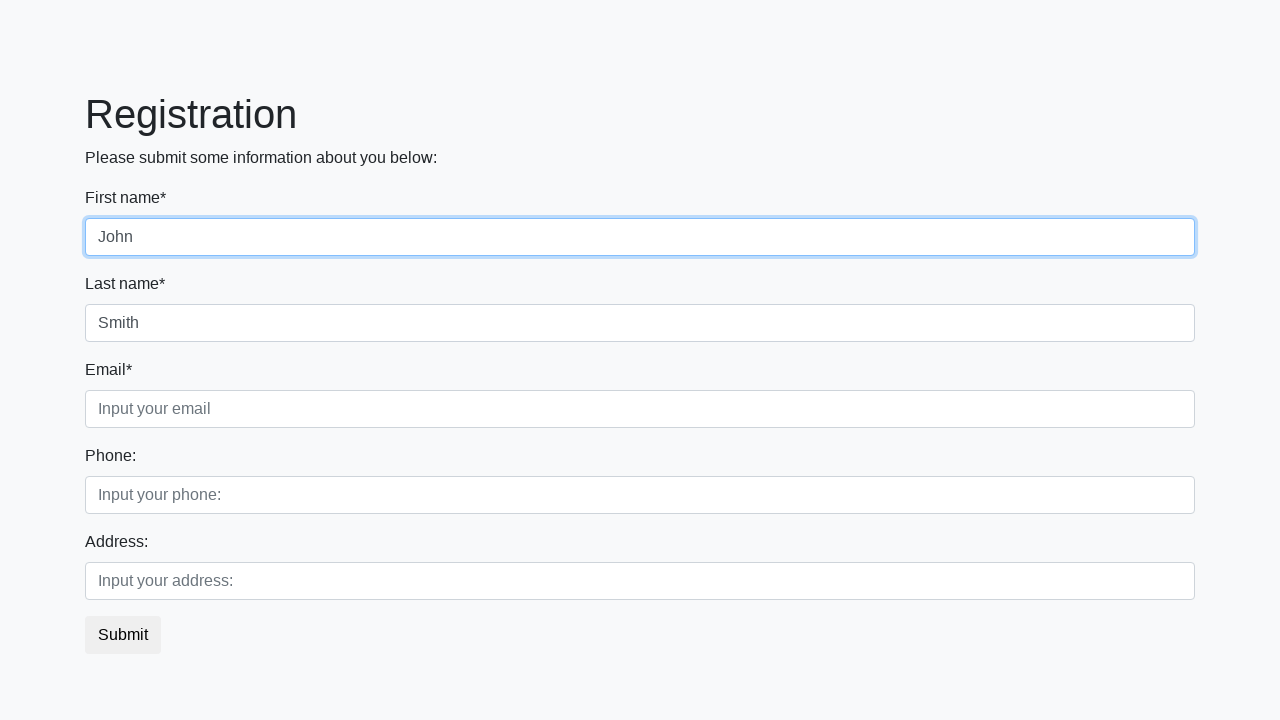

Filled email field with 'john.smith@example.com' on //input[@placeholder = 'Input your email']
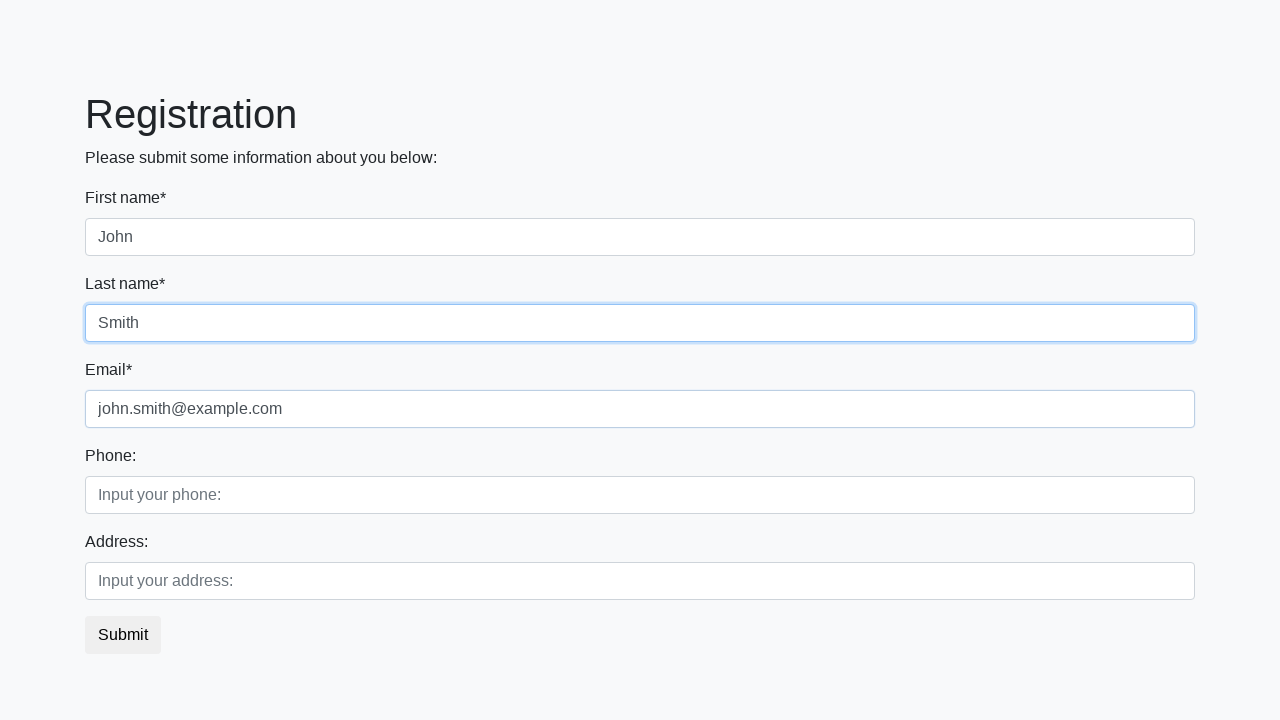

Clicked submit button to register at (123, 635) on button.btn
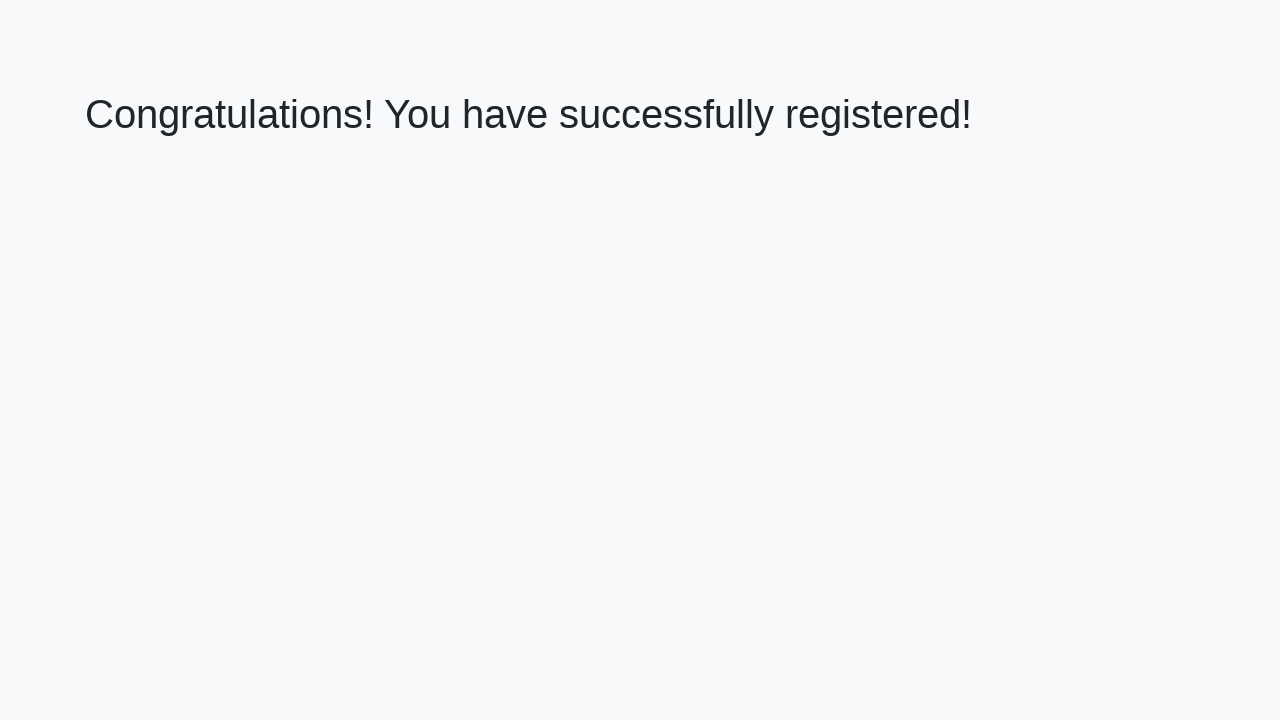

Success message h1 element loaded
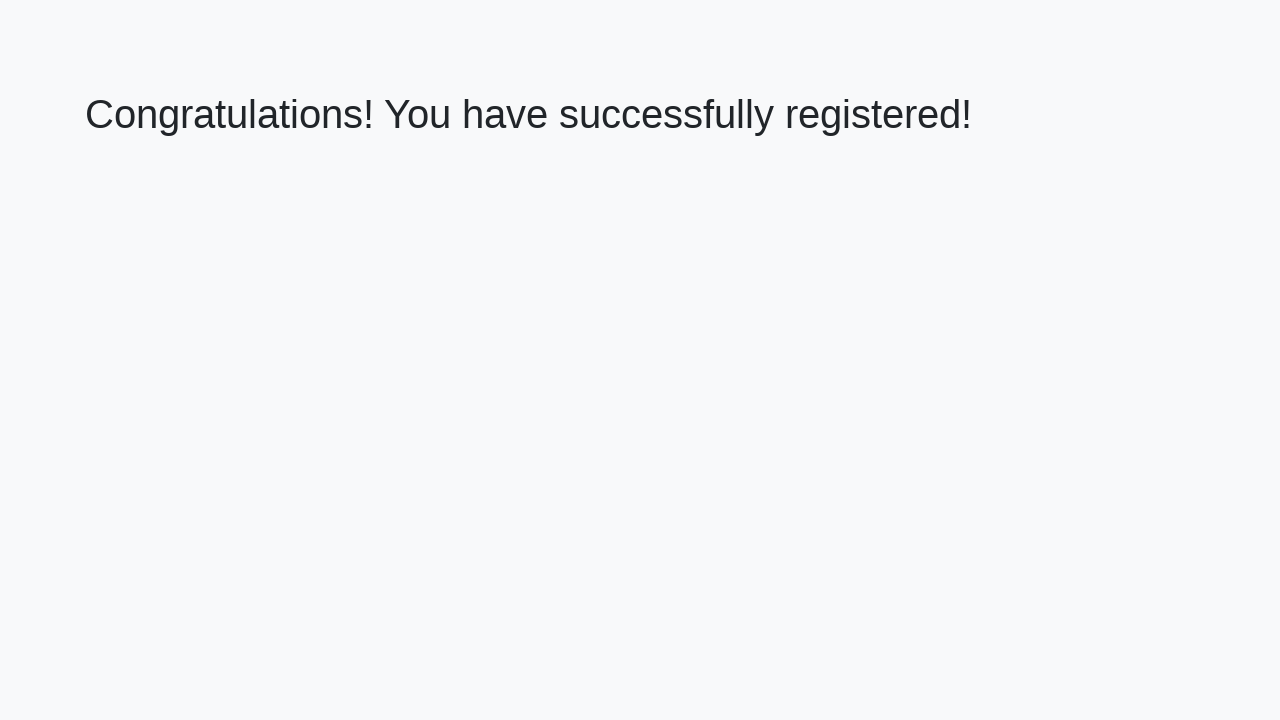

Retrieved success message text
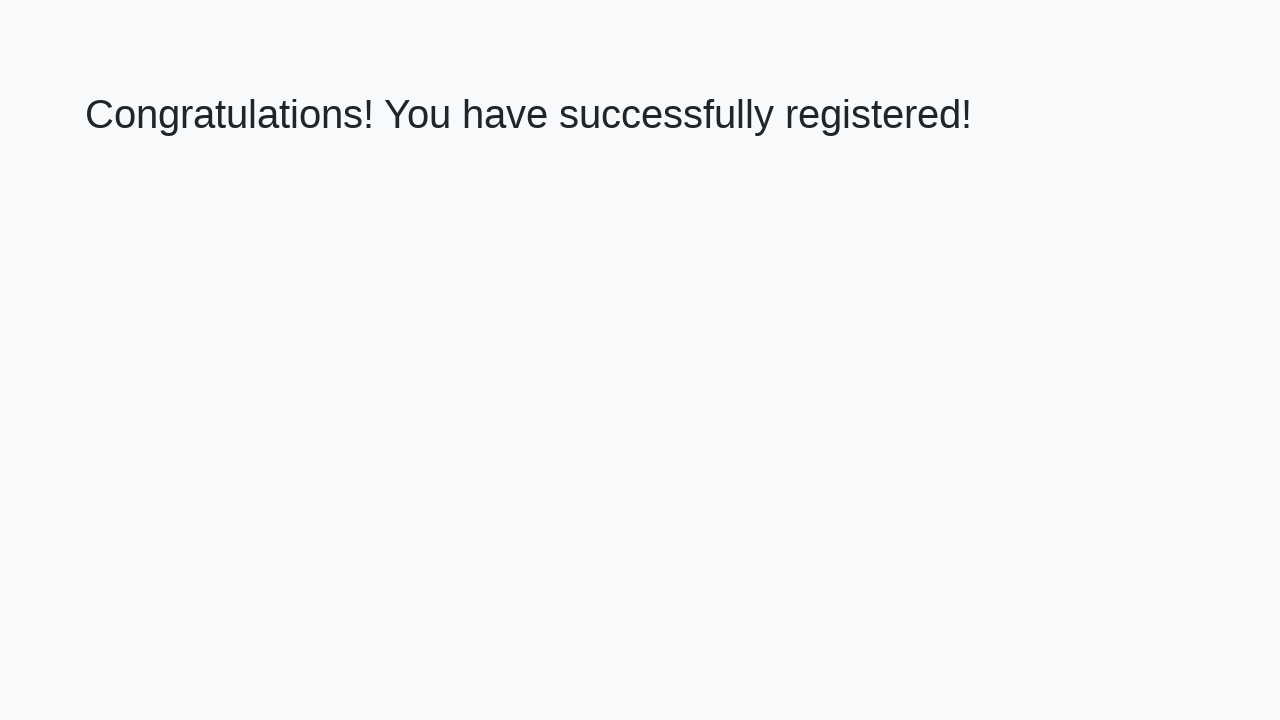

Verified success message: 'Congratulations! You have successfully registered!'
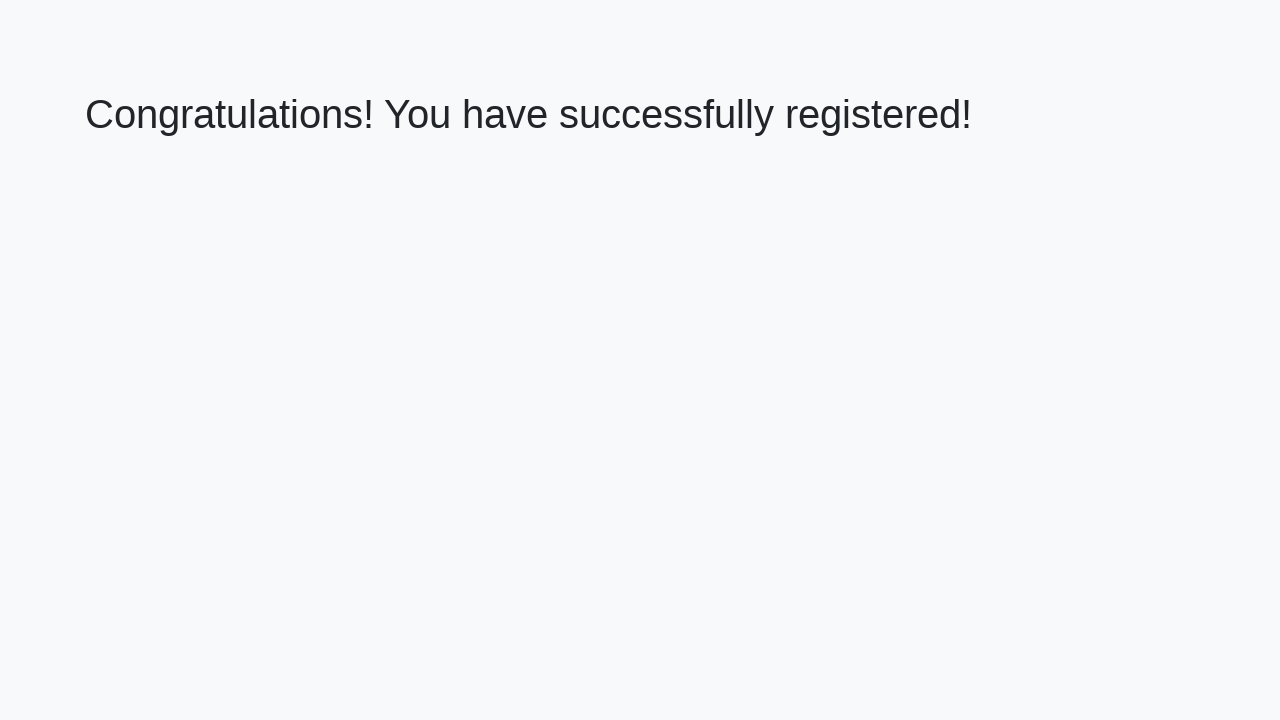

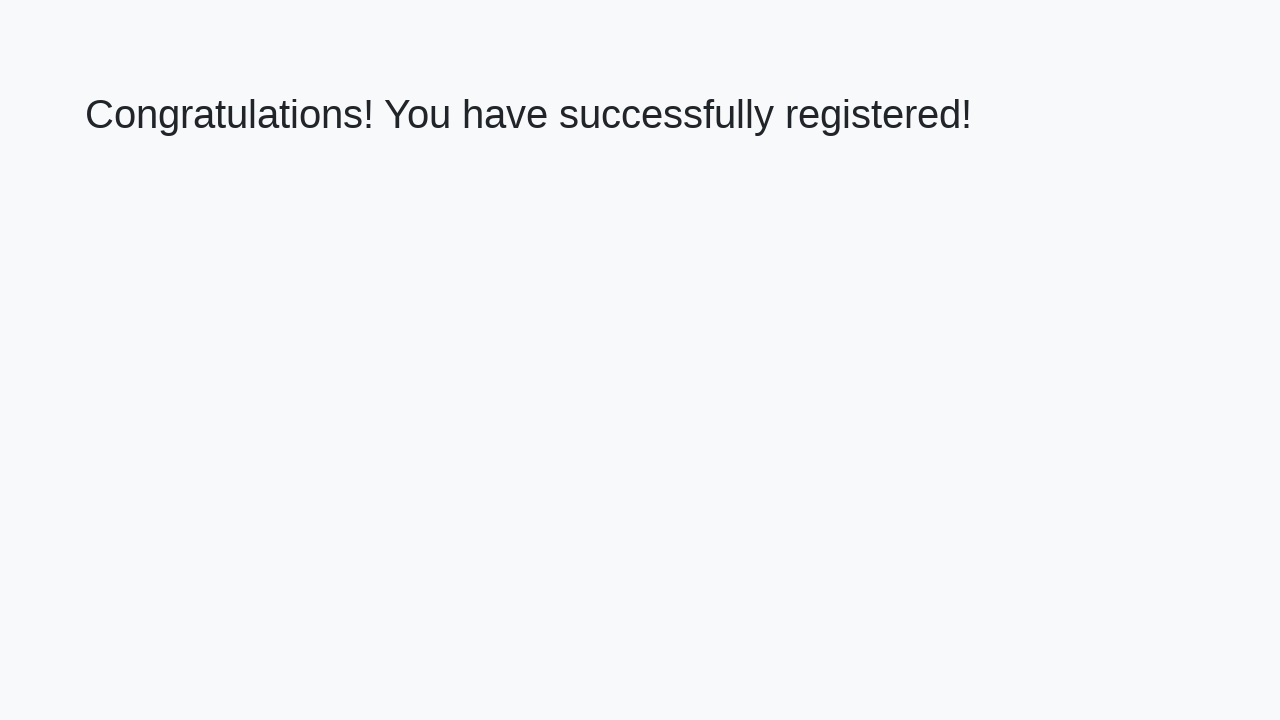